Tests that completed items are removed when clicking the Clear completed button

Starting URL: https://demo.playwright.dev/todomvc

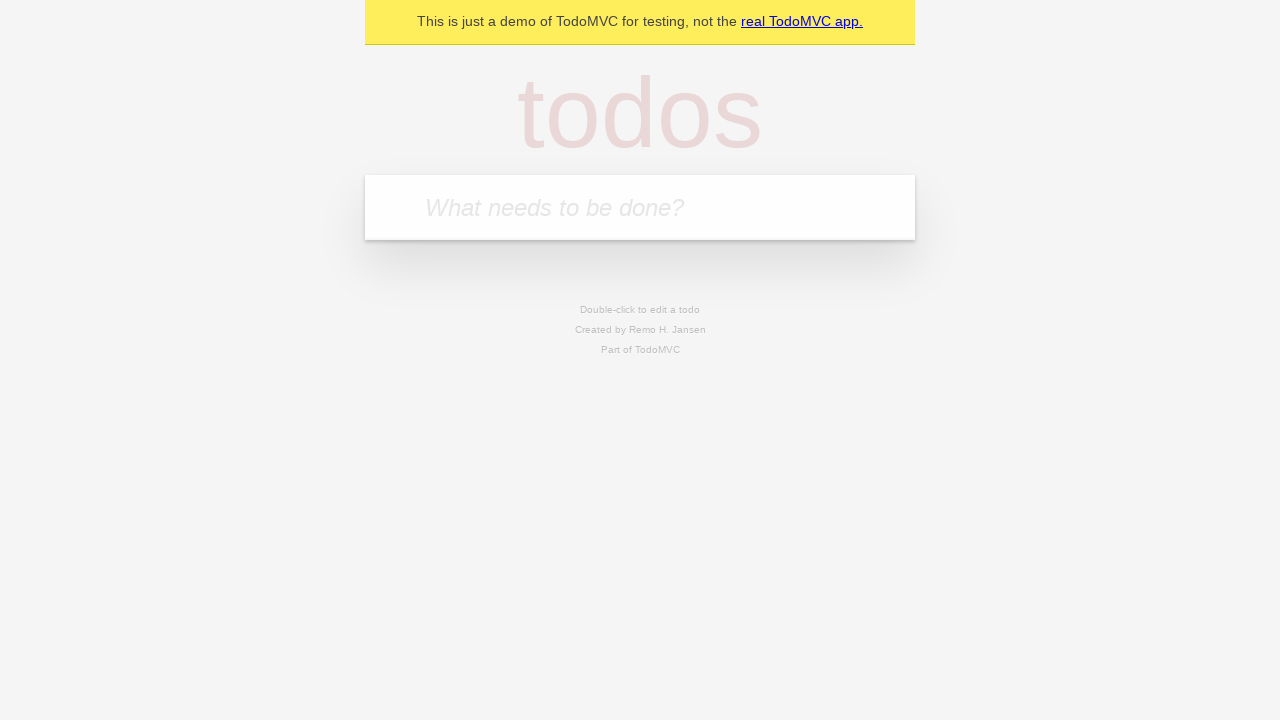

Filled todo input with 'buy some cheese' on internal:attr=[placeholder="What needs to be done?"i]
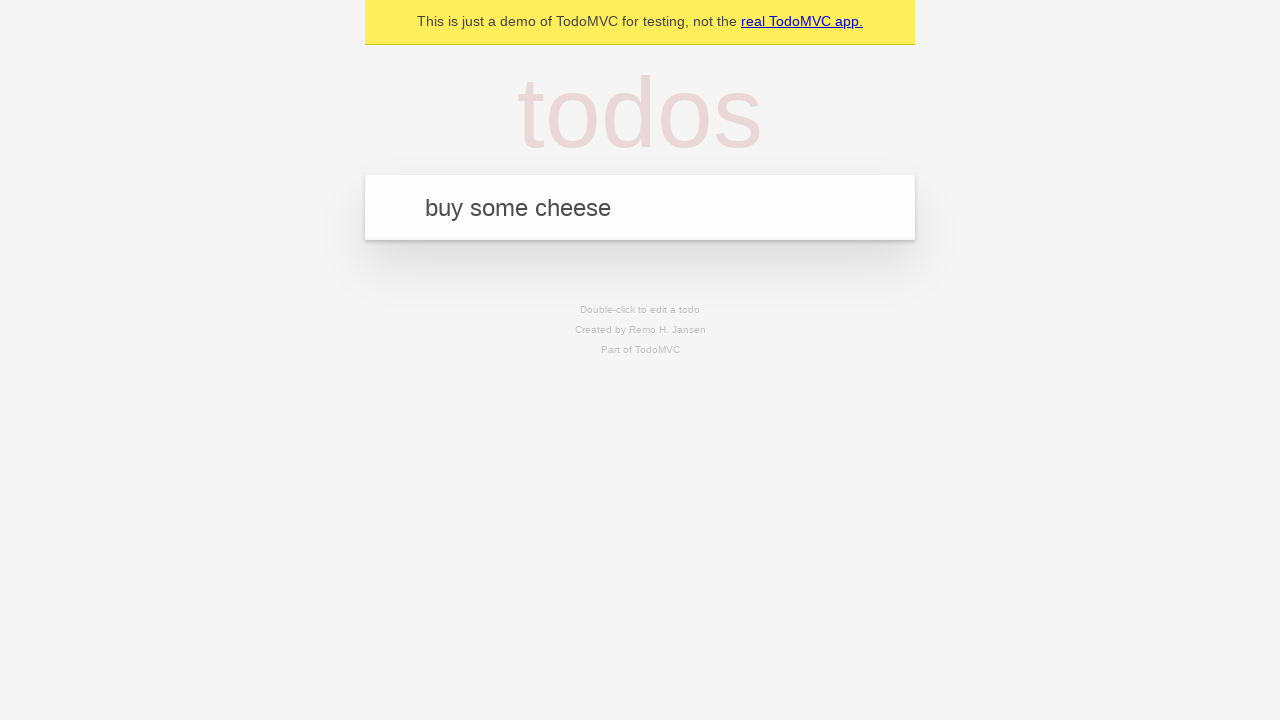

Pressed Enter to create first todo on internal:attr=[placeholder="What needs to be done?"i]
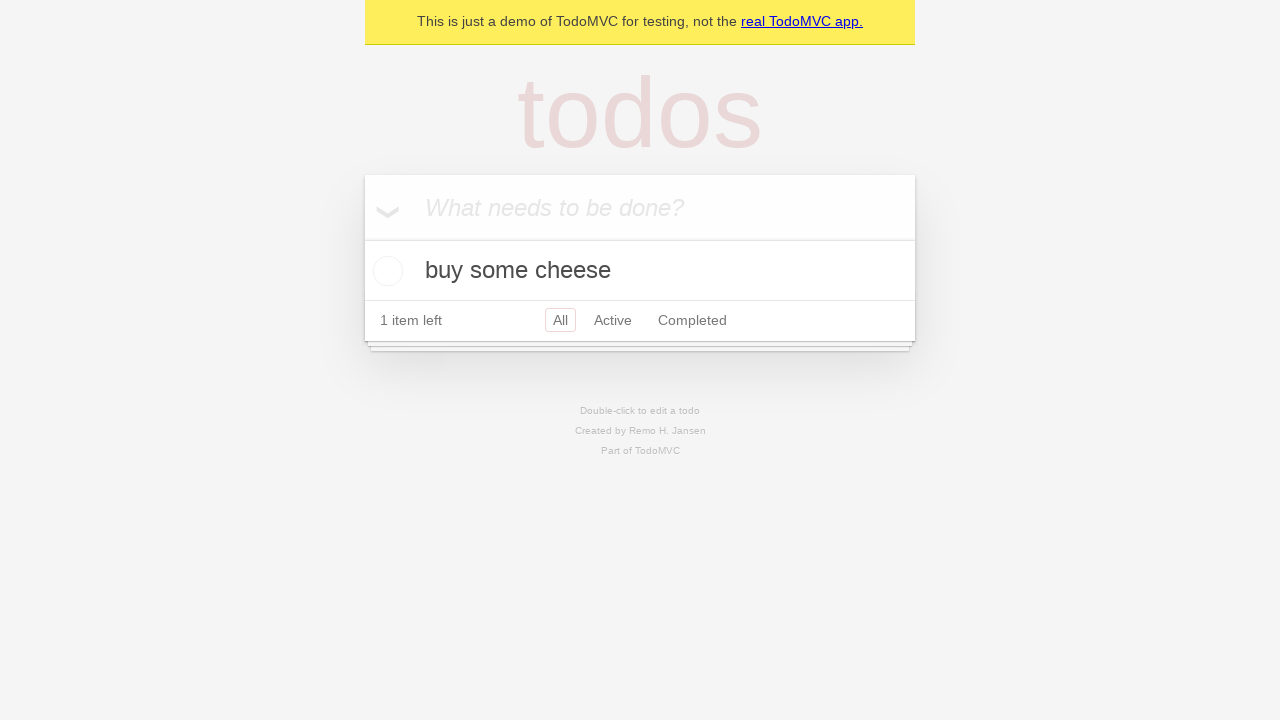

Filled todo input with 'feed the cat' on internal:attr=[placeholder="What needs to be done?"i]
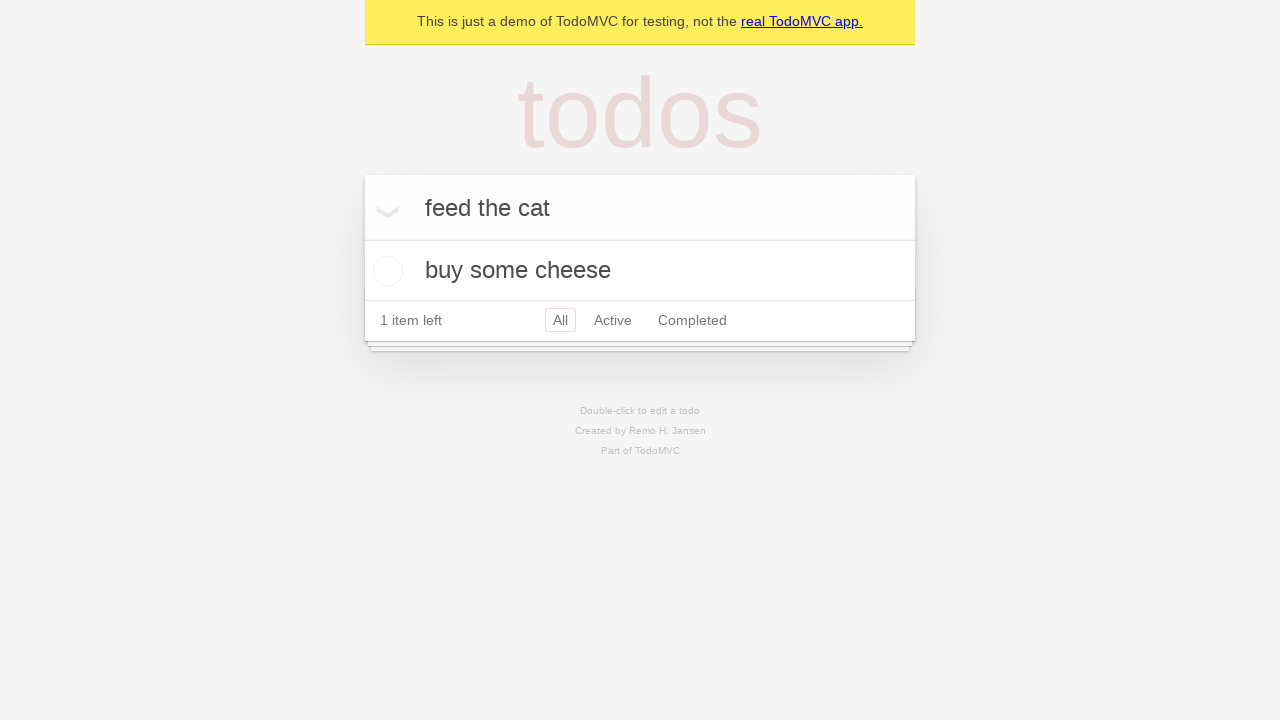

Pressed Enter to create second todo on internal:attr=[placeholder="What needs to be done?"i]
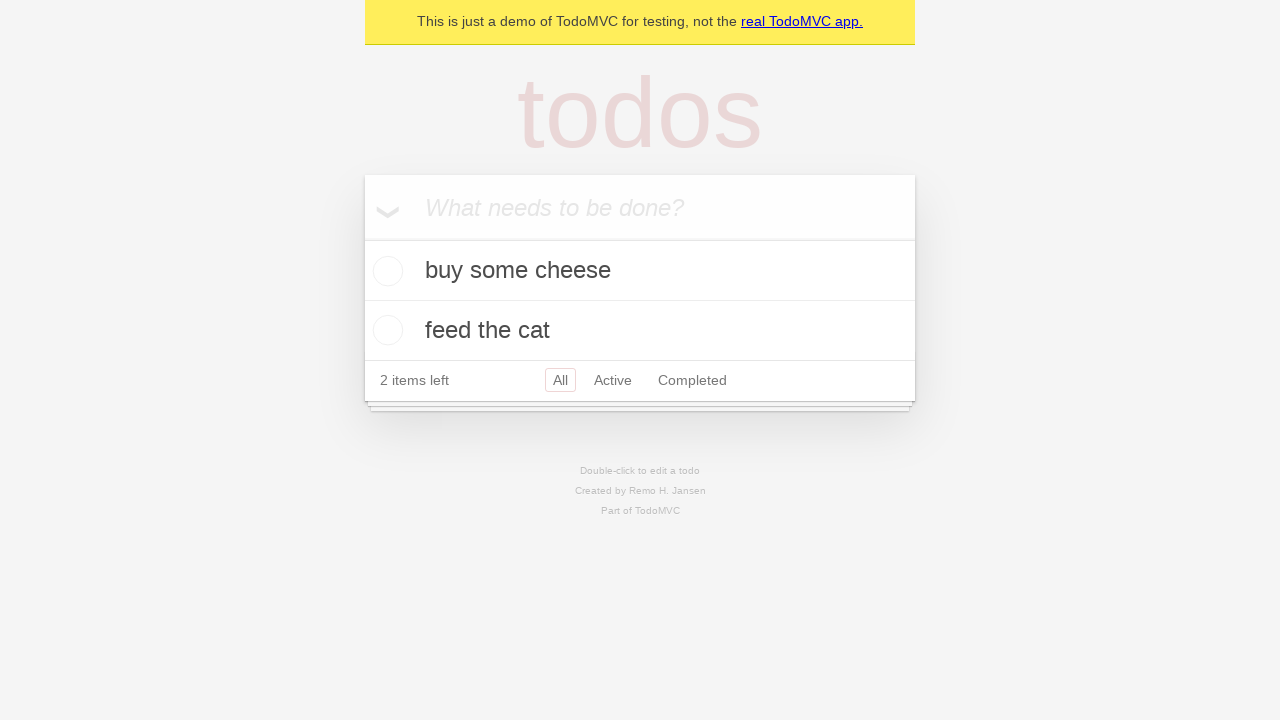

Filled todo input with 'book a doctors appointment' on internal:attr=[placeholder="What needs to be done?"i]
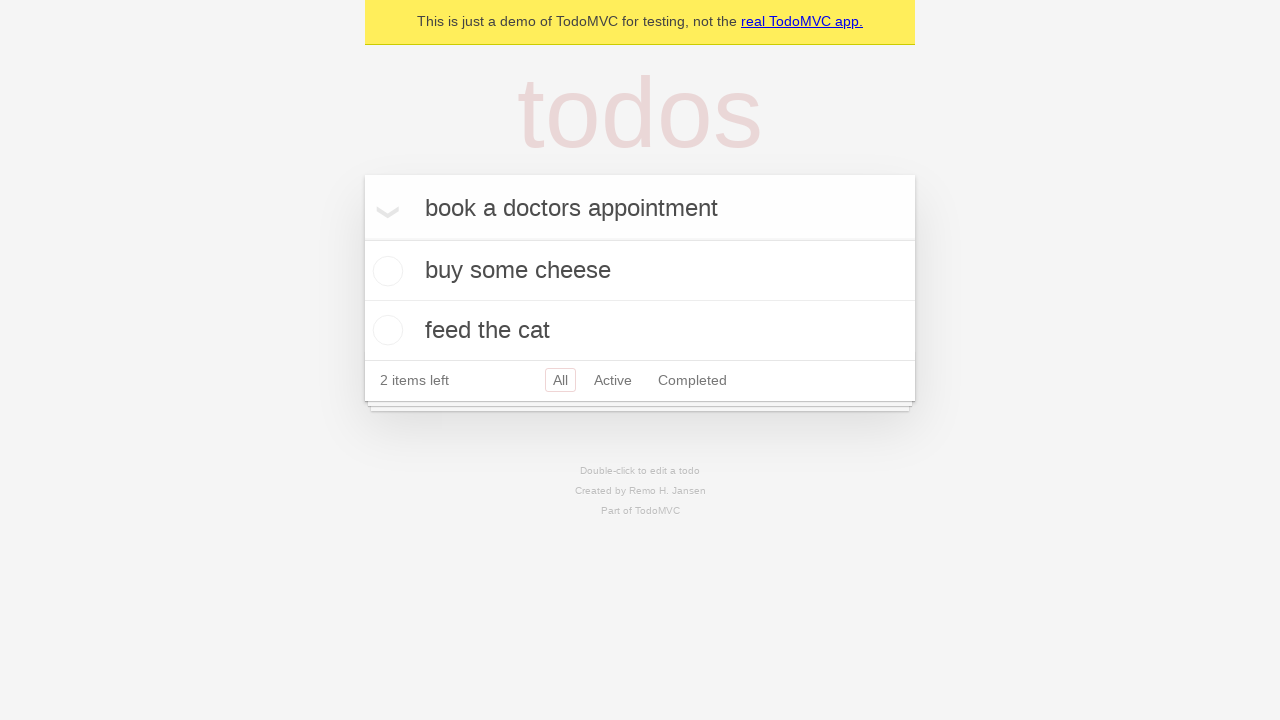

Pressed Enter to create third todo on internal:attr=[placeholder="What needs to be done?"i]
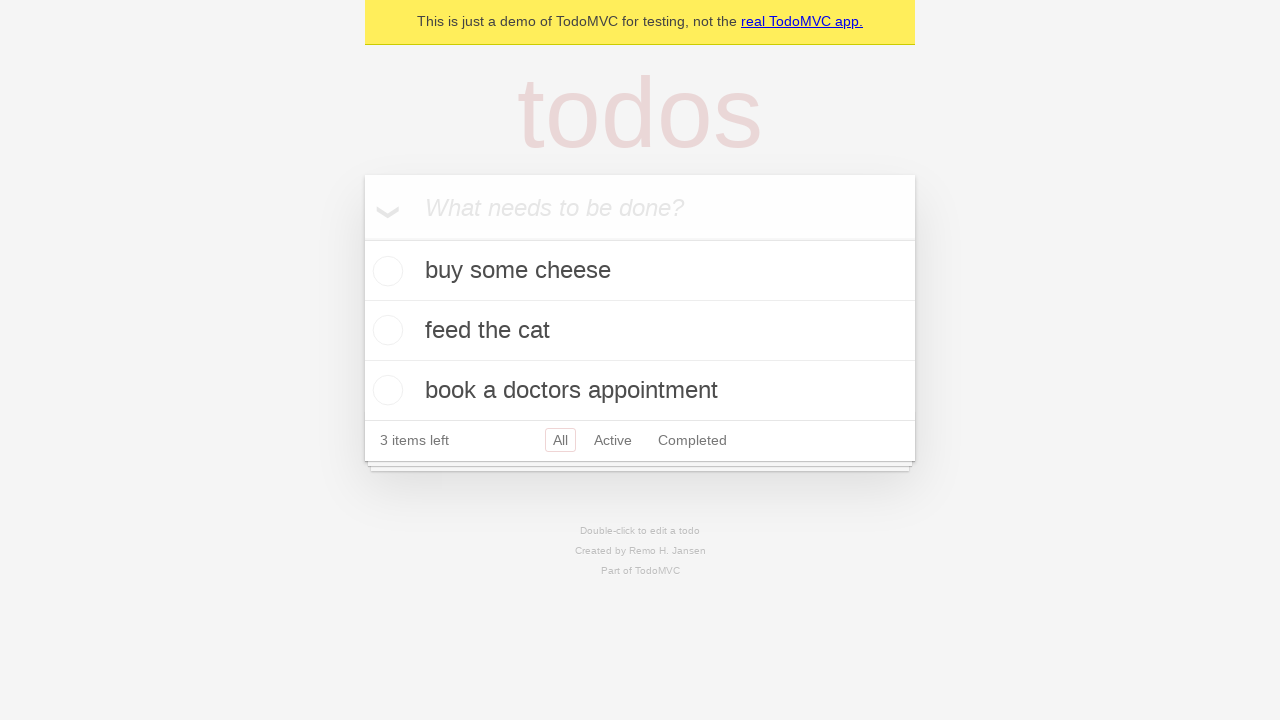

Verified all 3 todos were created
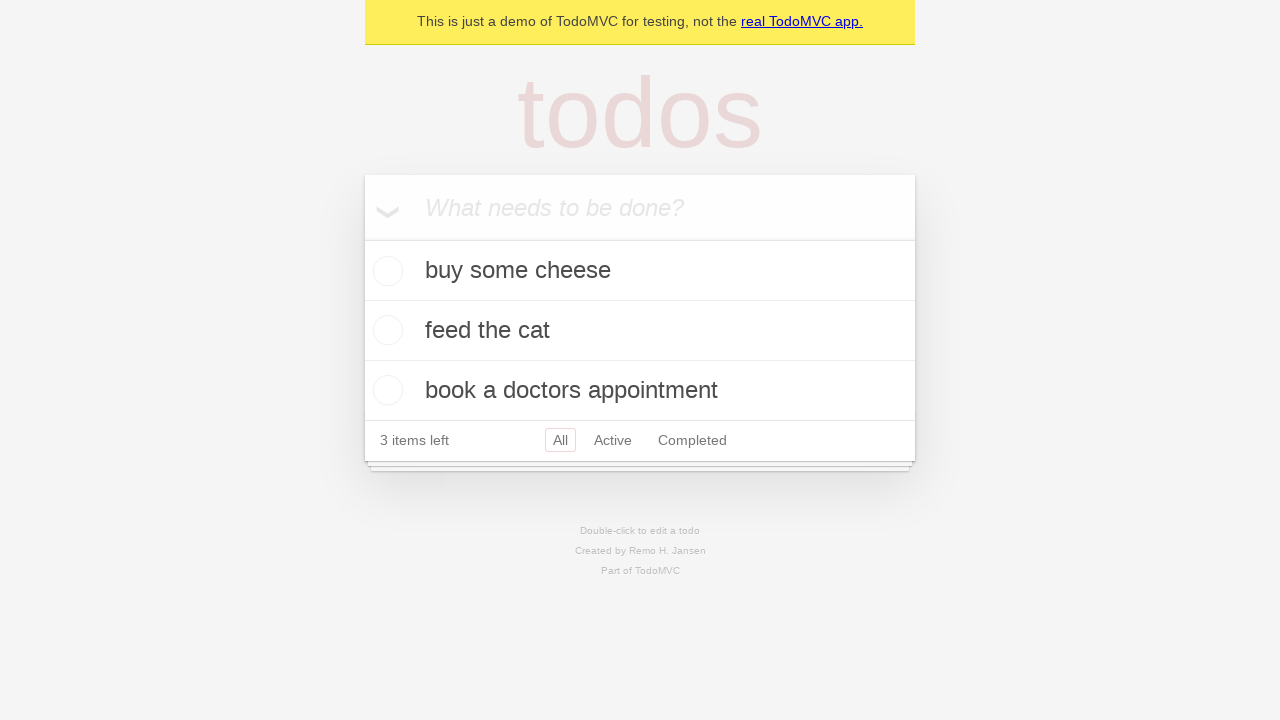

Located all todo items
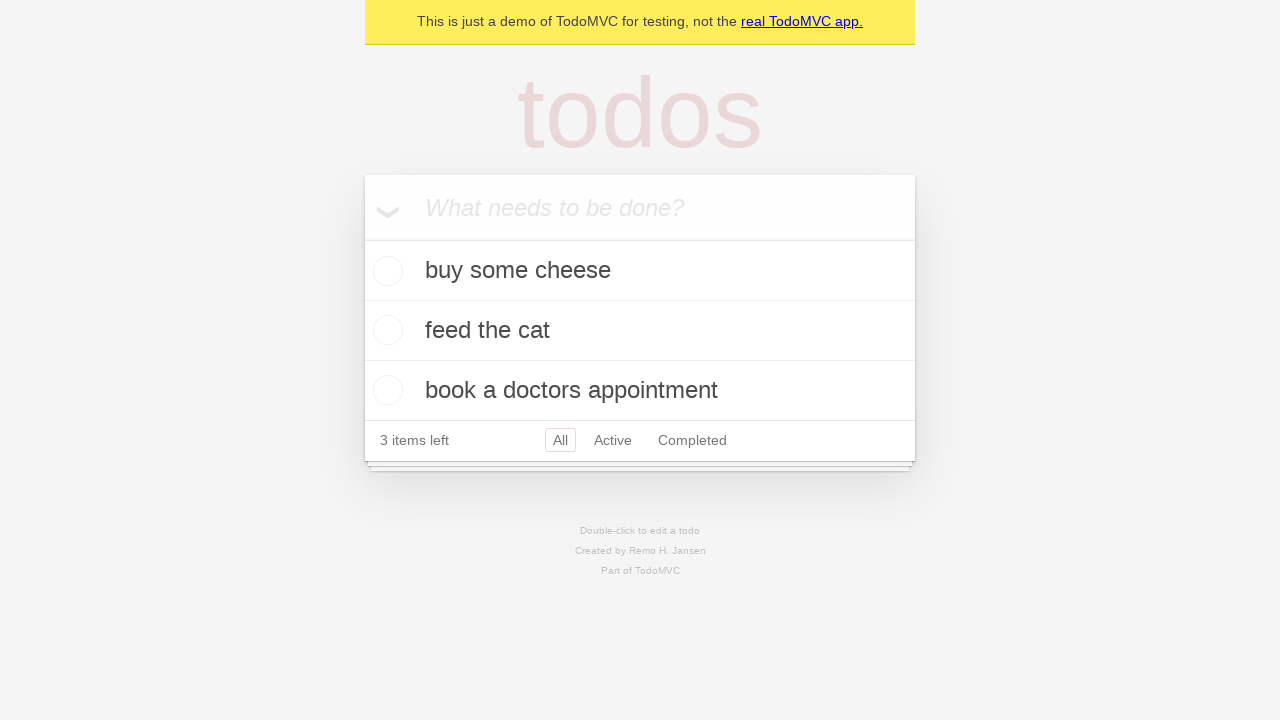

Checked the second todo item as completed at (385, 330) on internal:testid=[data-testid="todo-item"s] >> nth=1 >> internal:role=checkbox
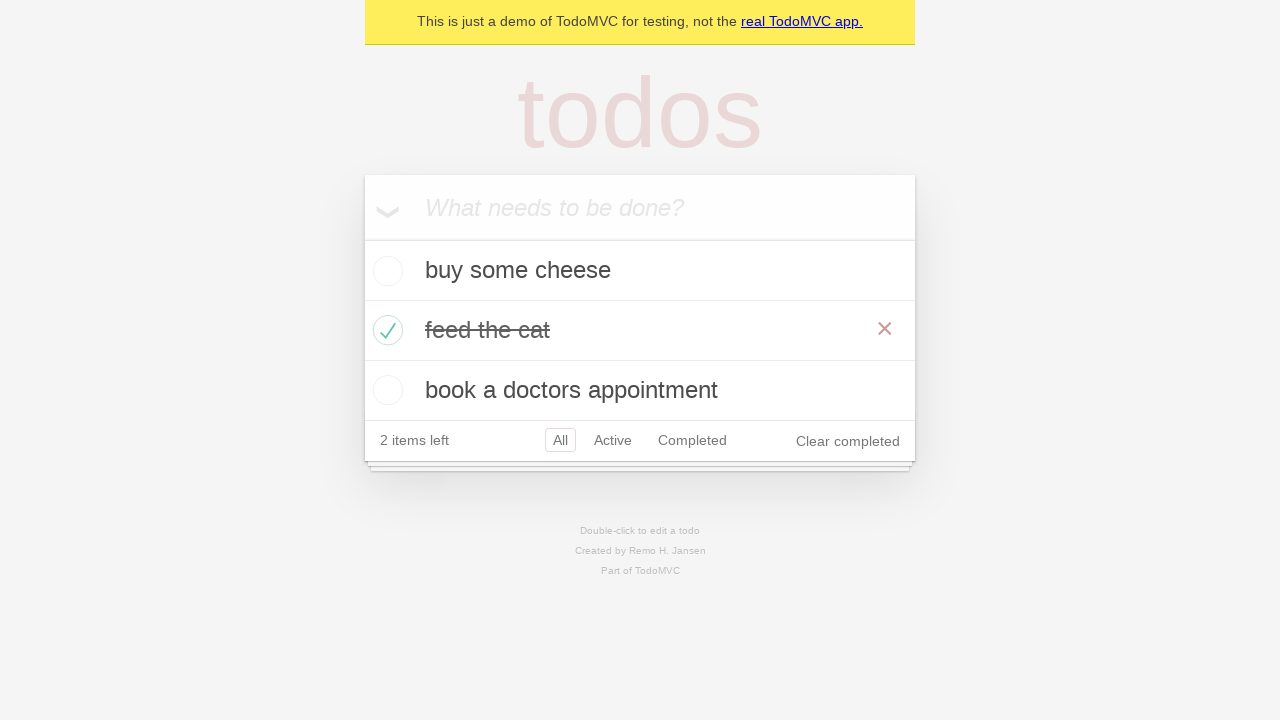

Clicked 'Clear completed' button to remove completed items at (848, 441) on internal:role=button[name="Clear completed"i]
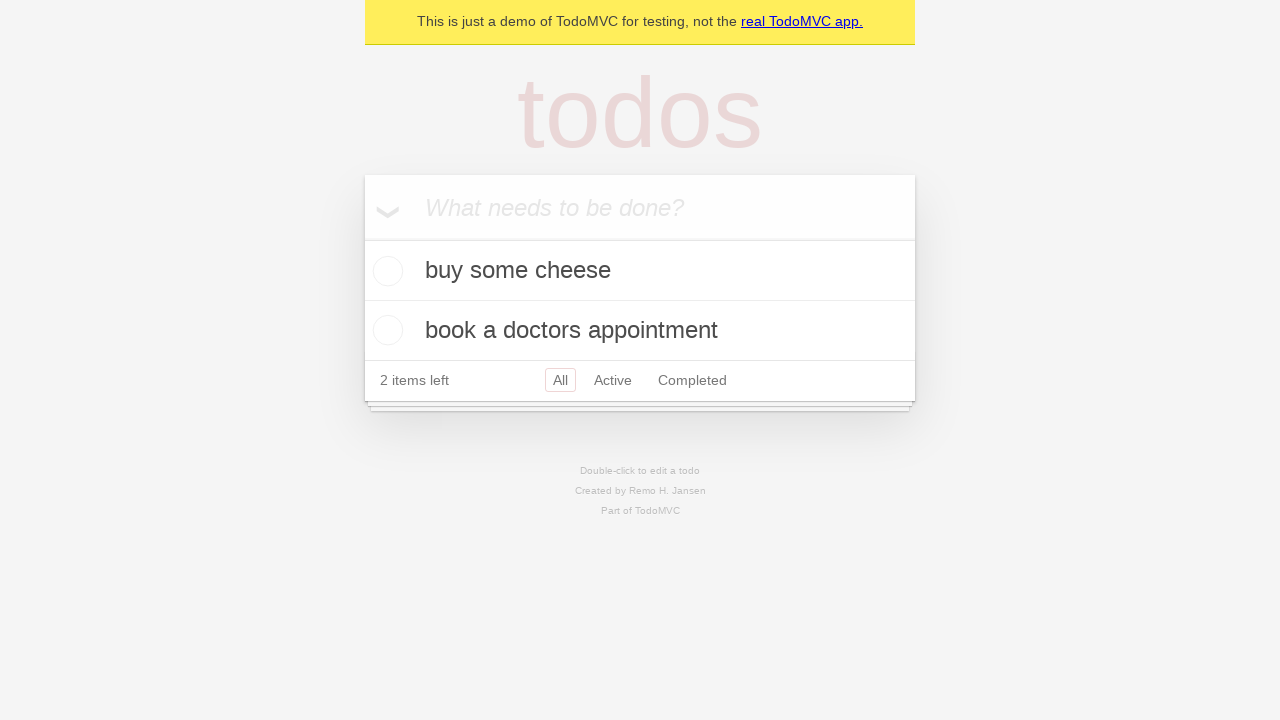

Verified completed item was removed, 2 todos remaining
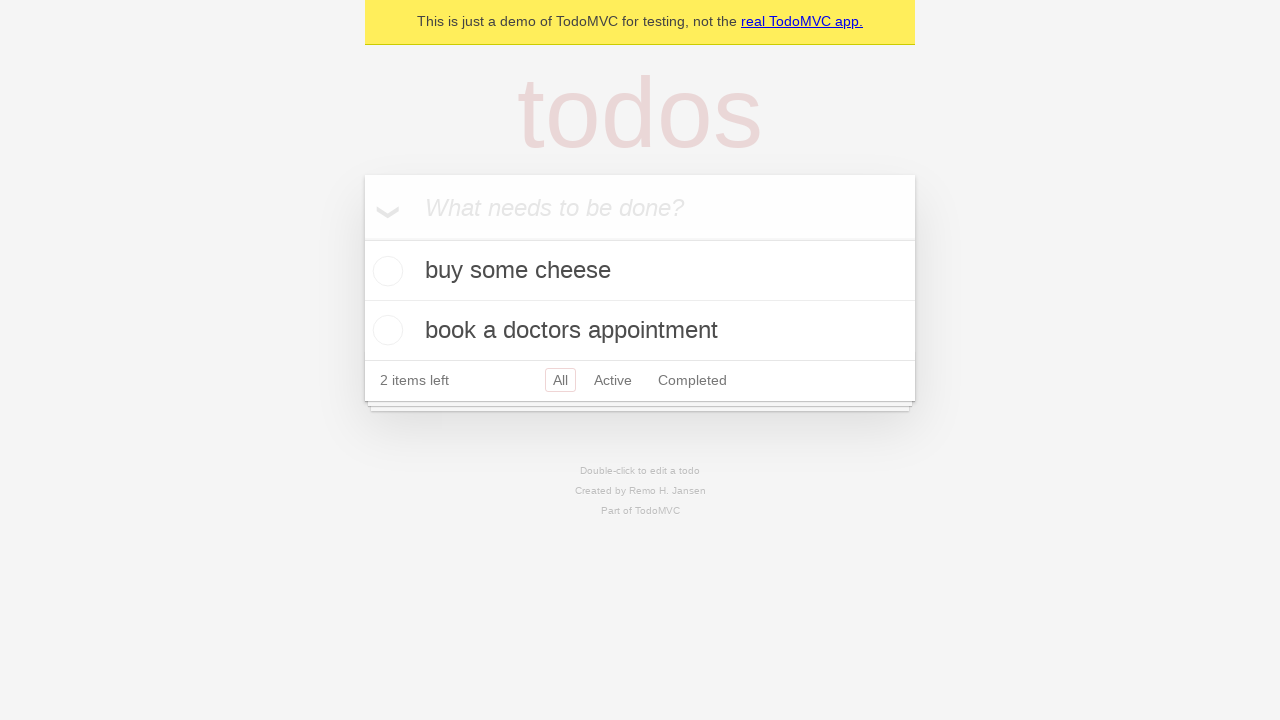

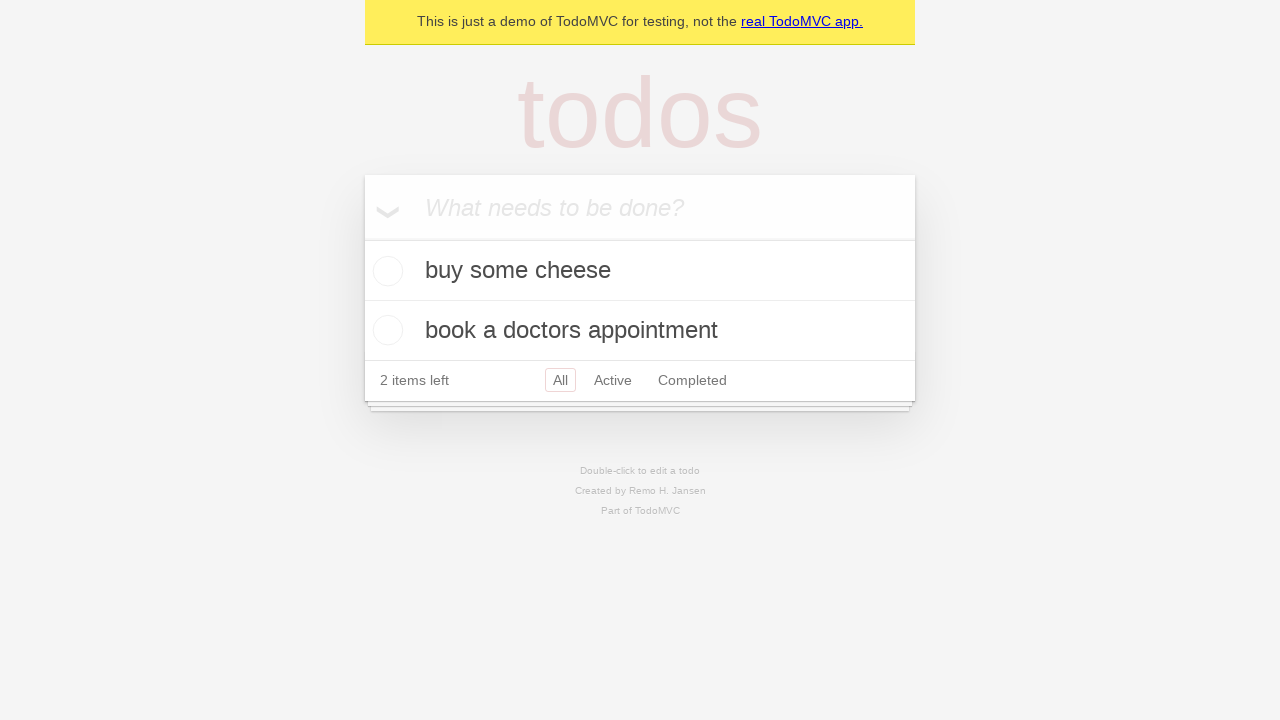